Tests static dropdown functionality by selecting options using different methods: by index, by visible text, and by value attribute on a currency dropdown.

Starting URL: https://rahulshettyacademy.com/dropdownsPractise/

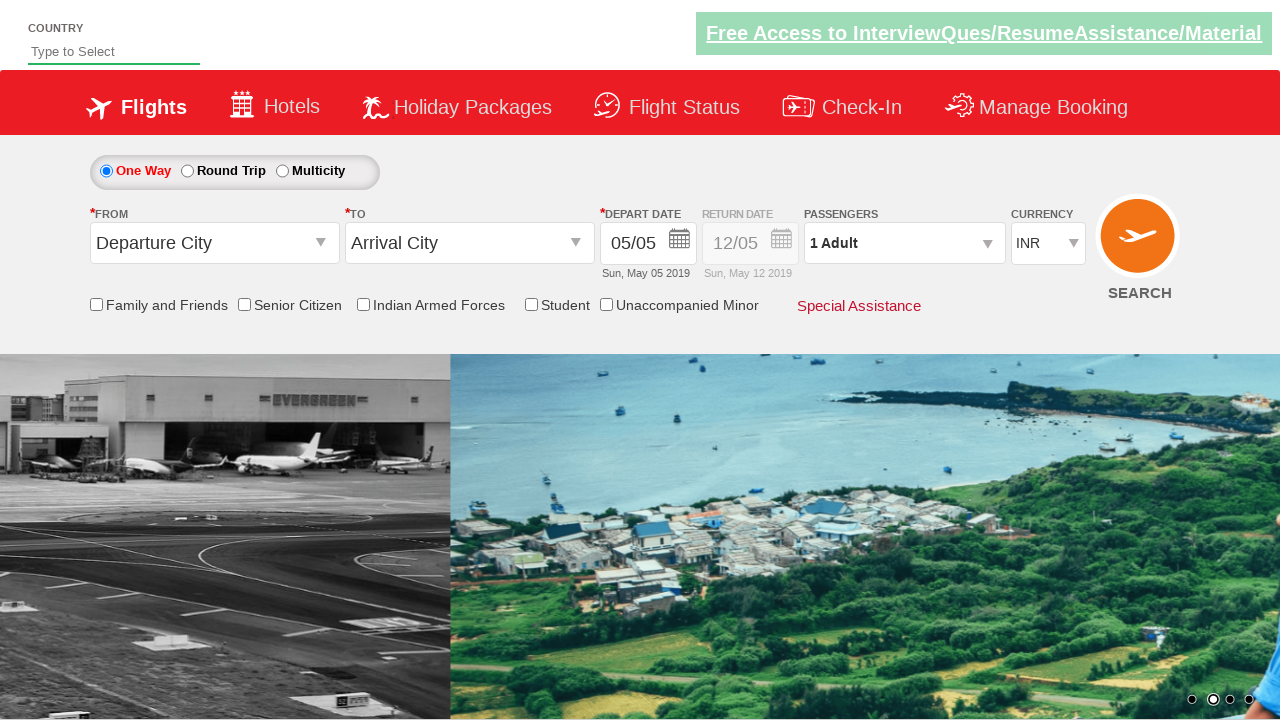

Selected dropdown option by index 3 on #ctl00_mainContent_DropDownListCurrency
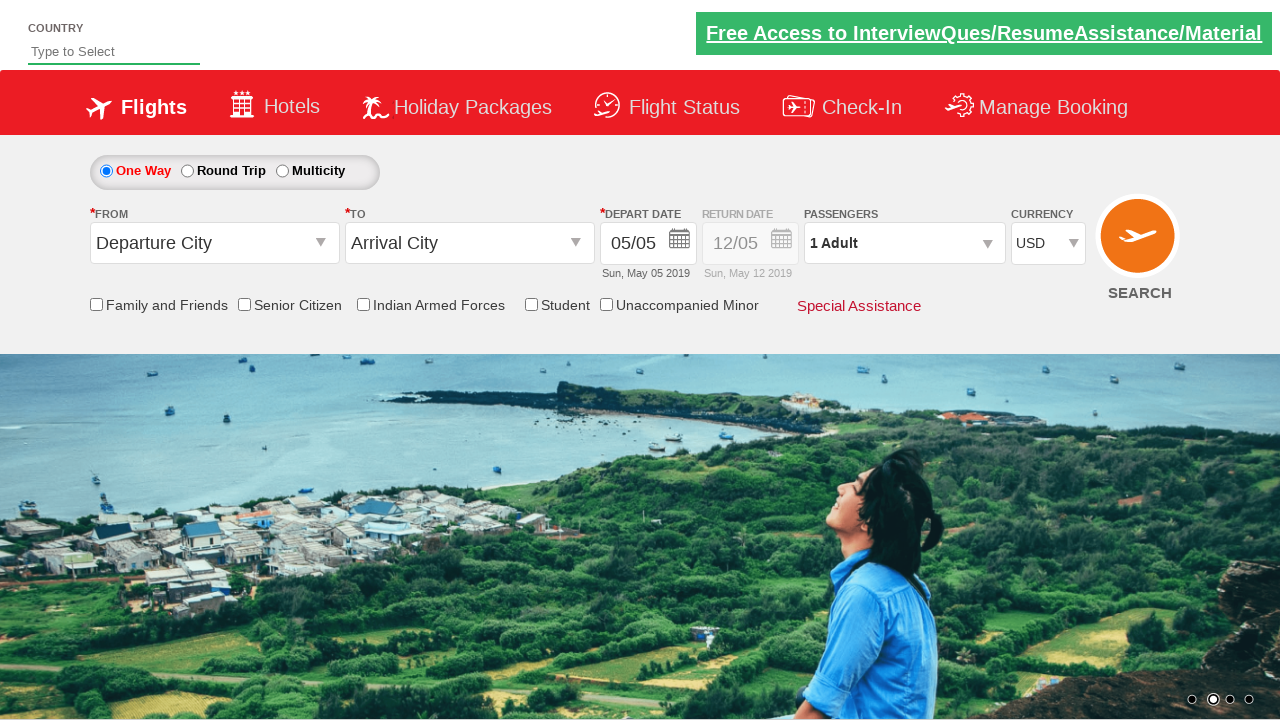

Selected dropdown option by visible text 'AED' on #ctl00_mainContent_DropDownListCurrency
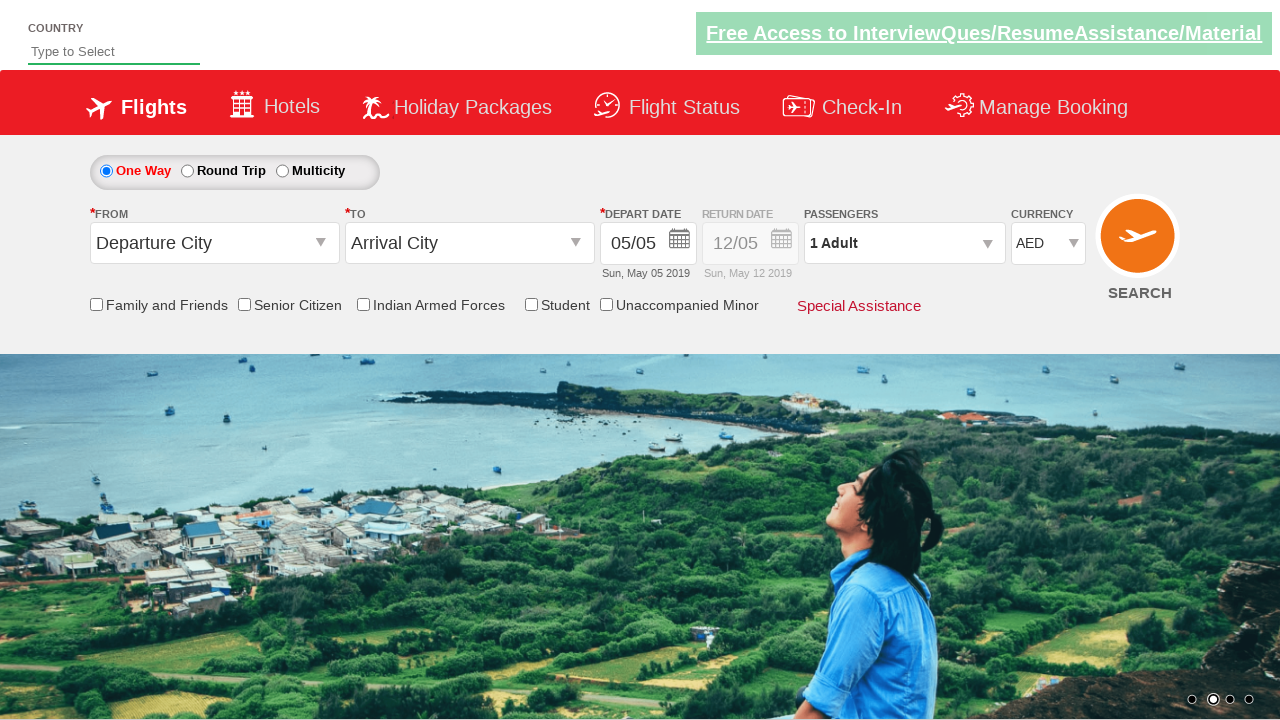

Selected dropdown option by value attribute 'INR' on #ctl00_mainContent_DropDownListCurrency
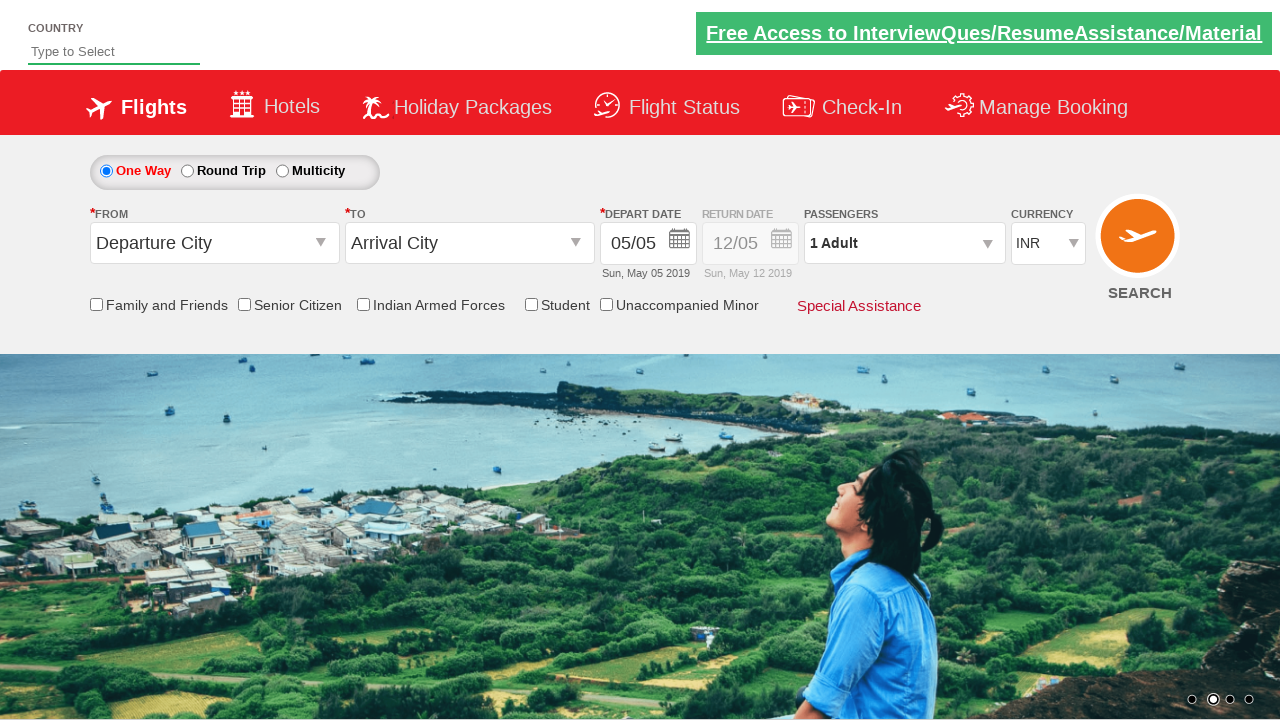

Waited 500ms for dropdown selection to complete
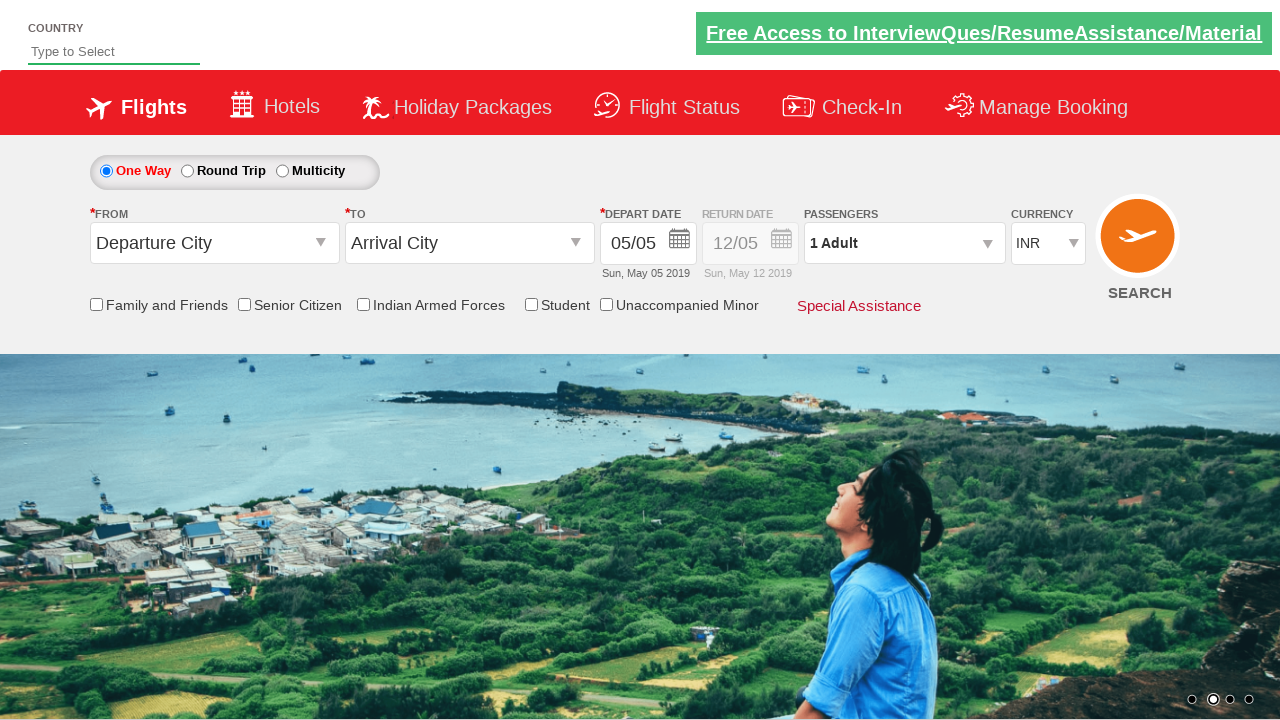

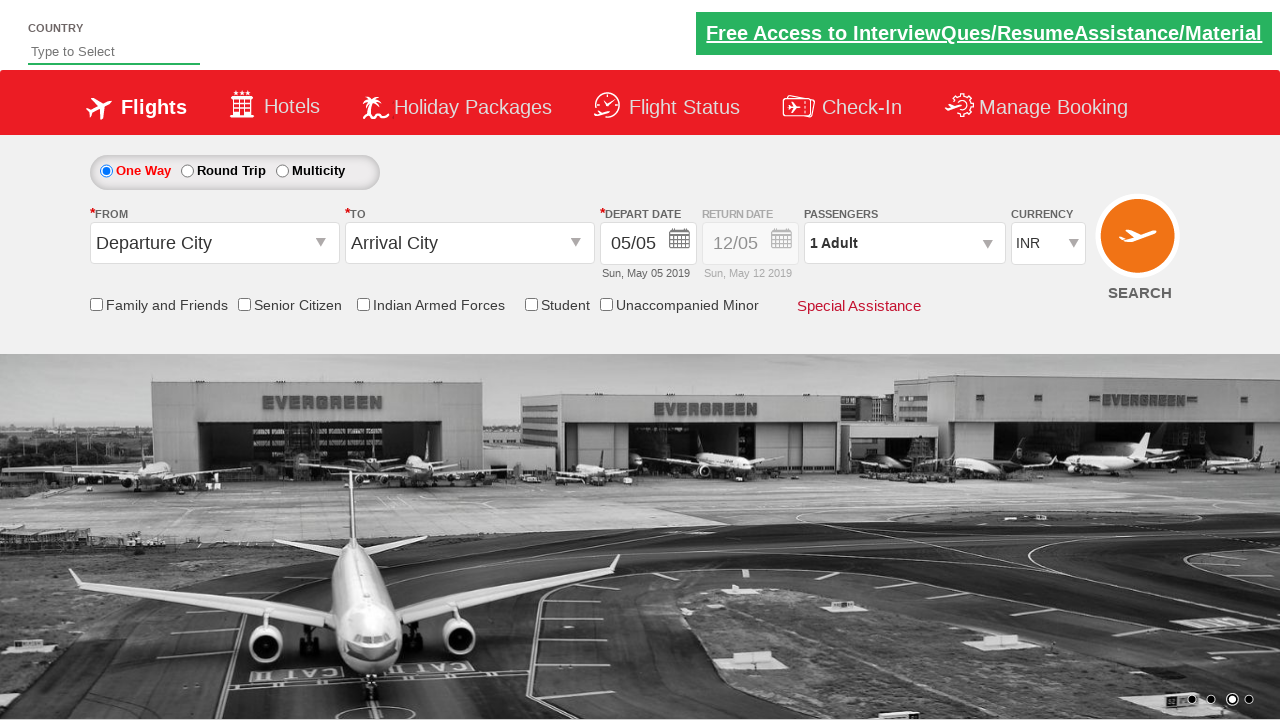